Tests jQuery UI selectable widget by clicking on multiple list items within an iframe to demonstrate selection functionality

Starting URL: https://jqueryui.com/selectable/

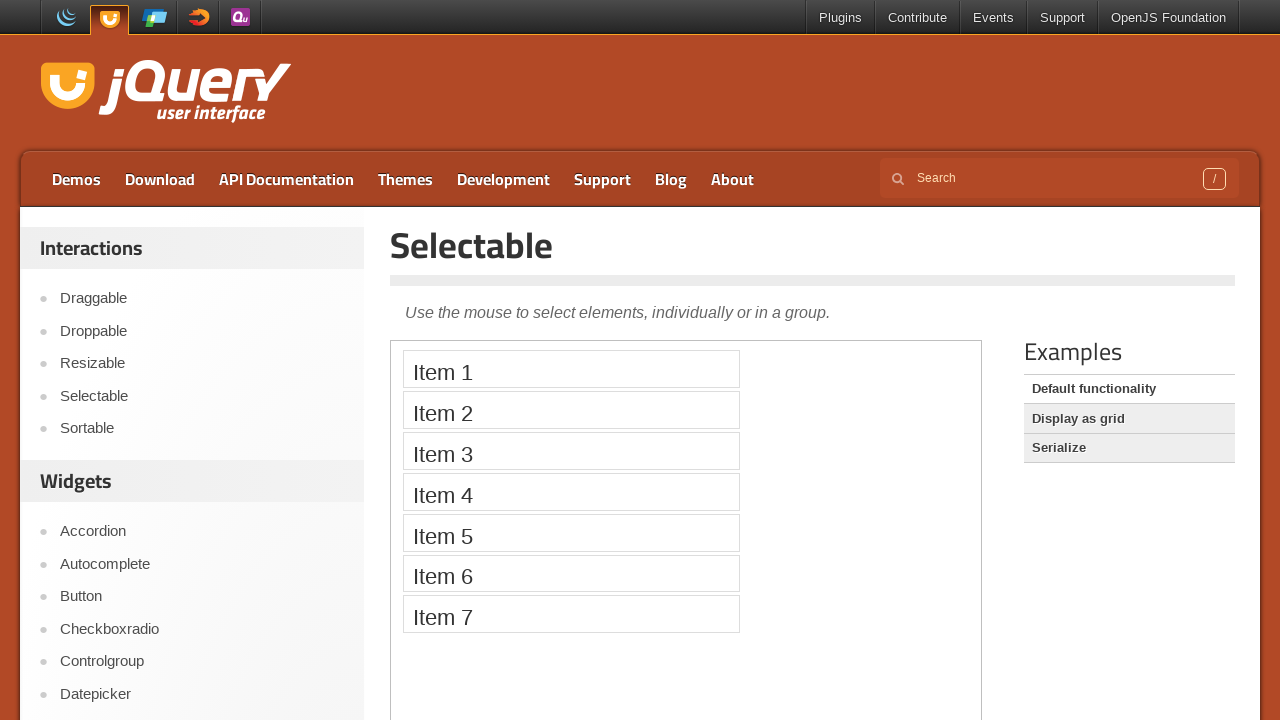

Clicked on Selectable link to navigate to the demo at (813, 245) on text=Selectable
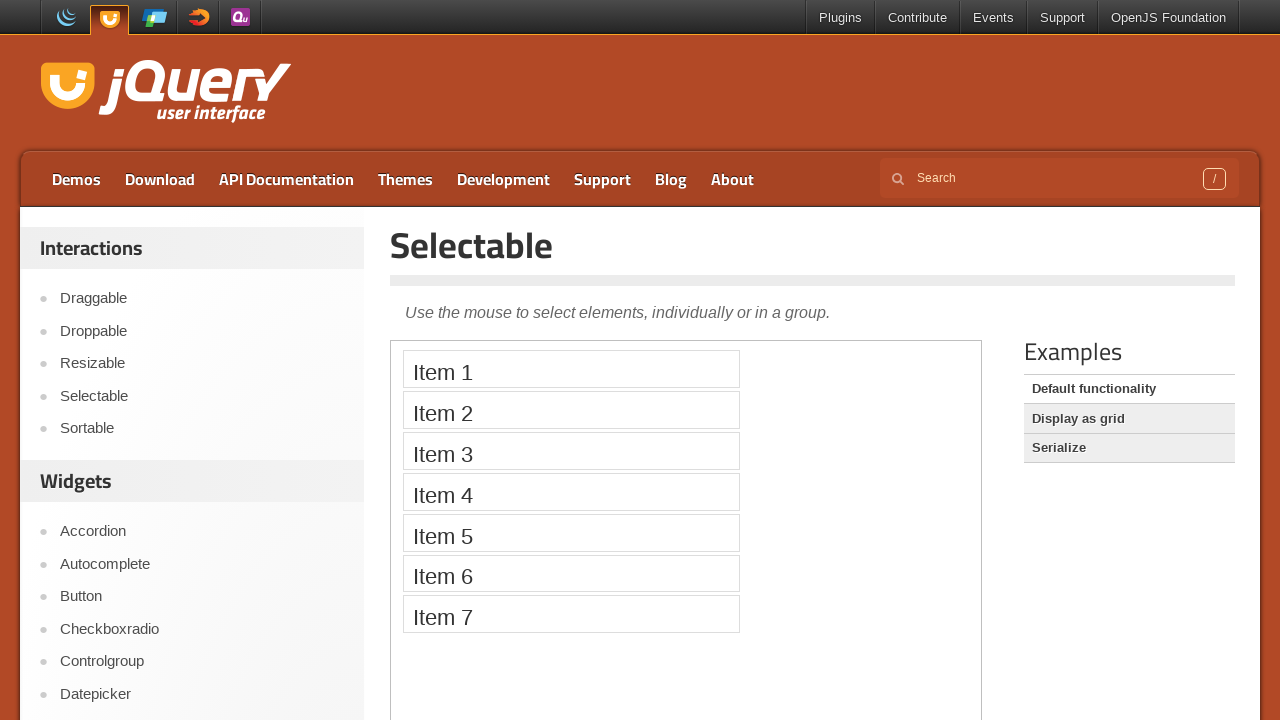

Located the demo iframe
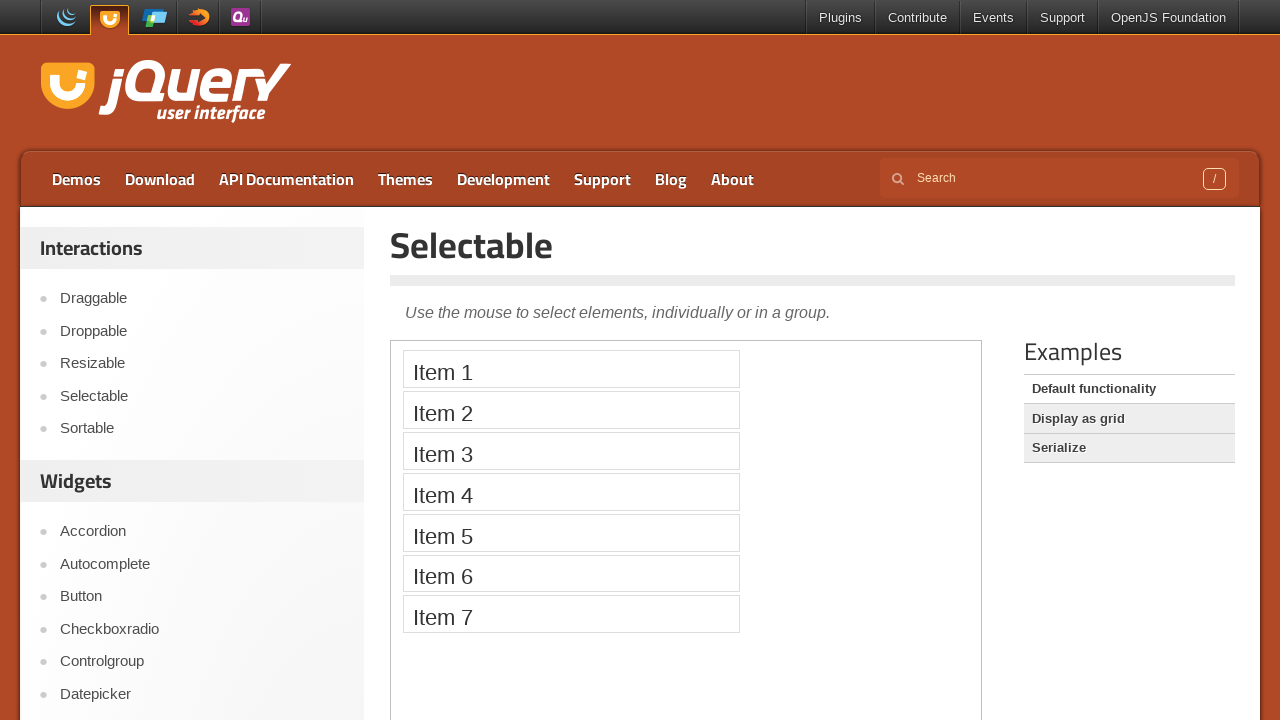

Clicked on first list item (Item 1) within iframe at (571, 369) on .demo-frame >> nth=0 >> internal:control=enter-frame >> xpath=//ol[@id='selectab
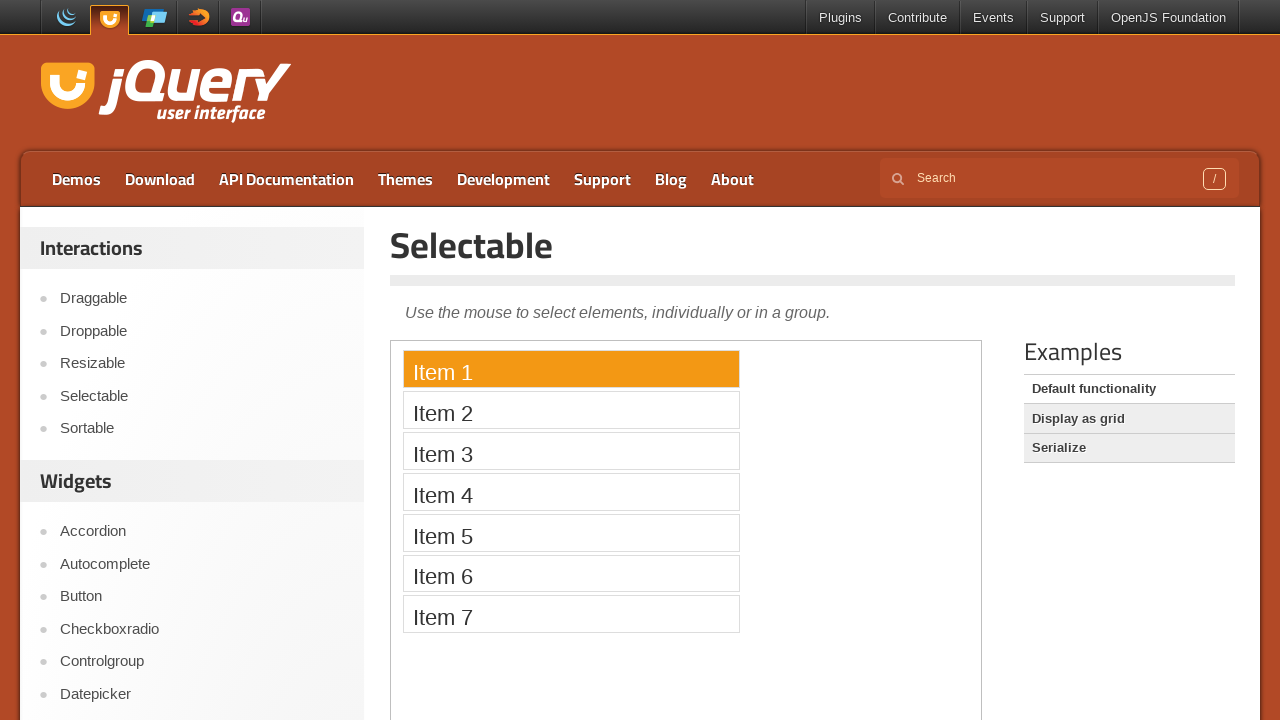

Clicked on second list item (Item 2) within iframe at (571, 410) on .demo-frame >> nth=0 >> internal:control=enter-frame >> xpath=//ol[@id='selectab
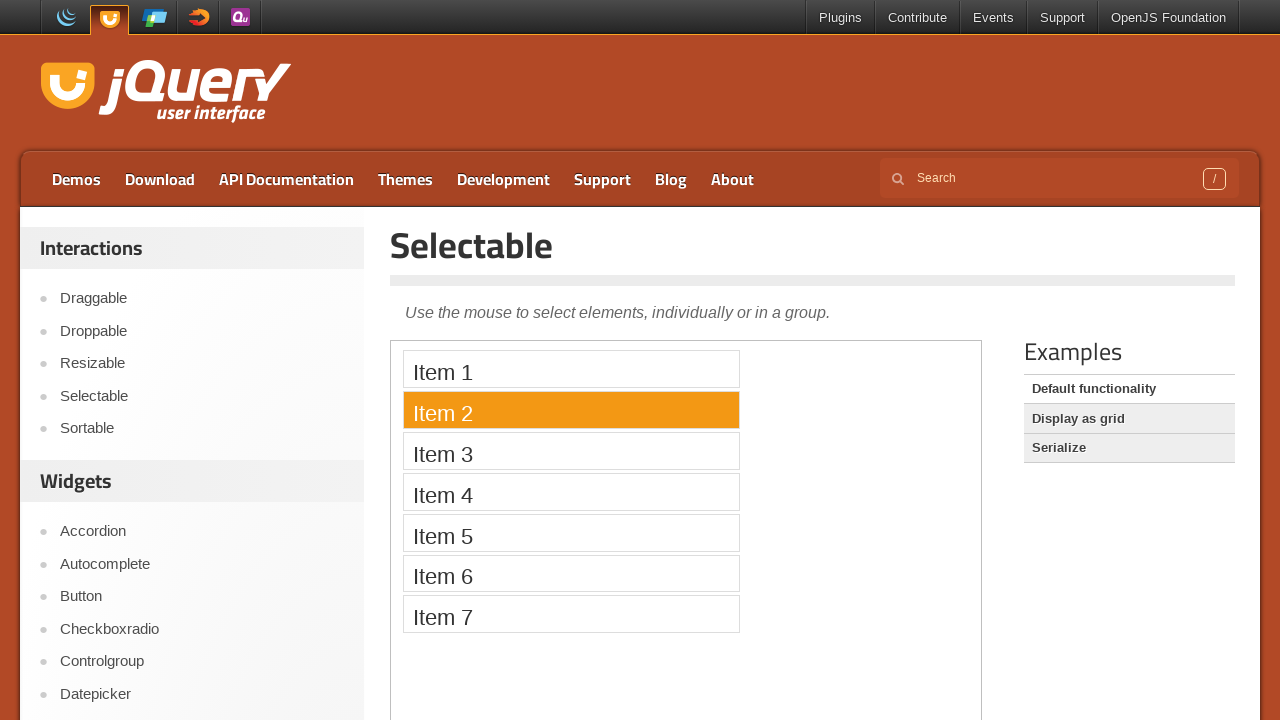

Clicked on fourth list item (Item 4) within iframe at (571, 492) on .demo-frame >> nth=0 >> internal:control=enter-frame >> xpath=//ol[@id='selectab
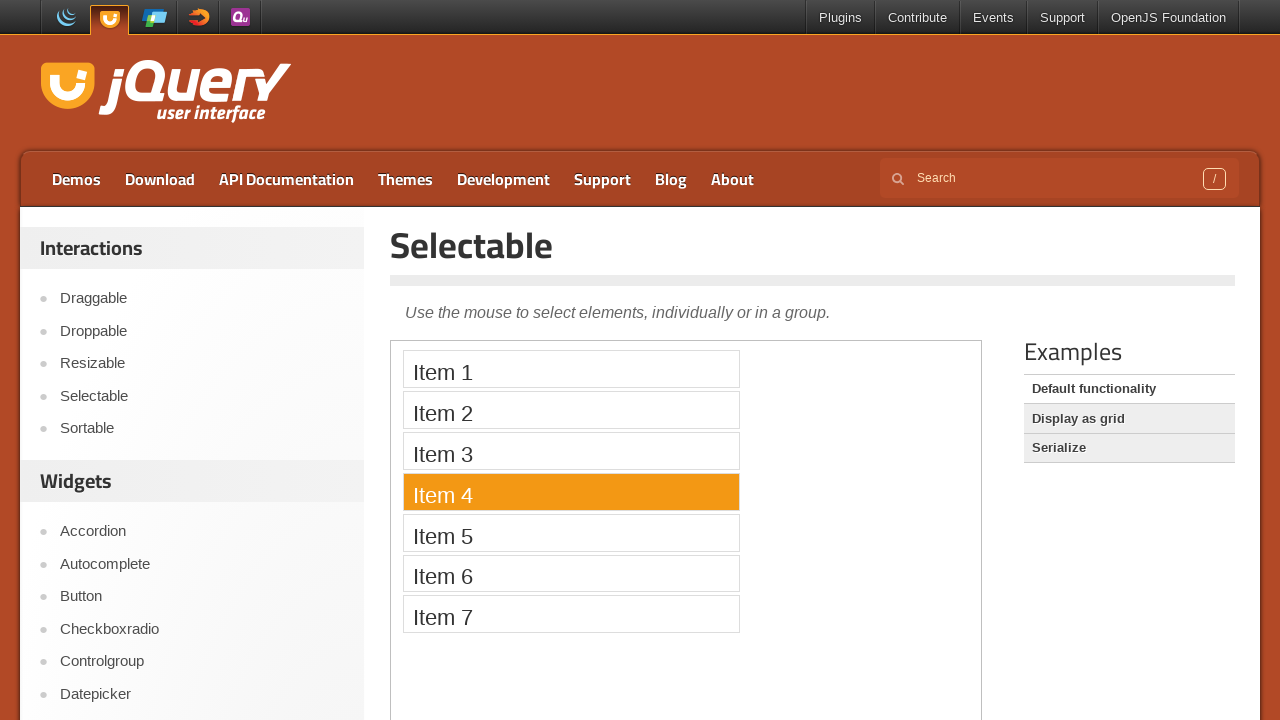

Clicked on fifth list item (Item 5) within iframe at (571, 532) on .demo-frame >> nth=0 >> internal:control=enter-frame >> xpath=//ol[@id='selectab
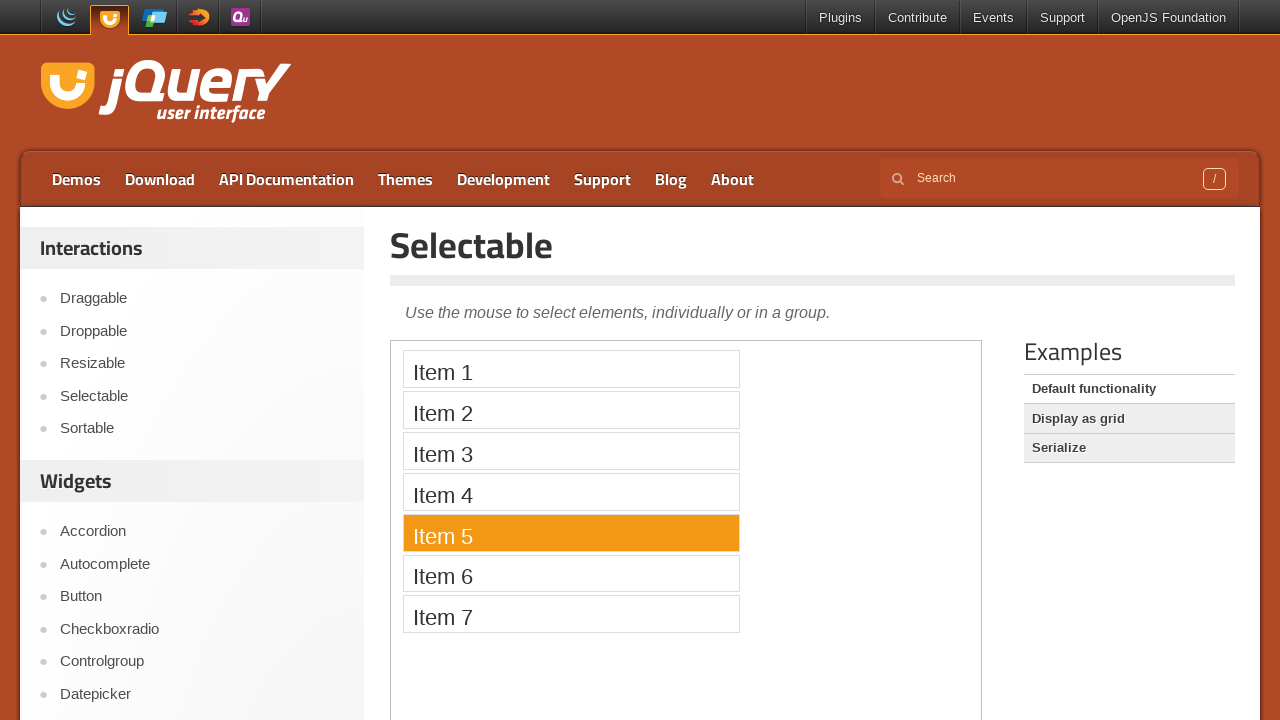

Clicked on sixth list item (Item 6) within iframe at (571, 573) on .demo-frame >> nth=0 >> internal:control=enter-frame >> xpath=//ol[@id='selectab
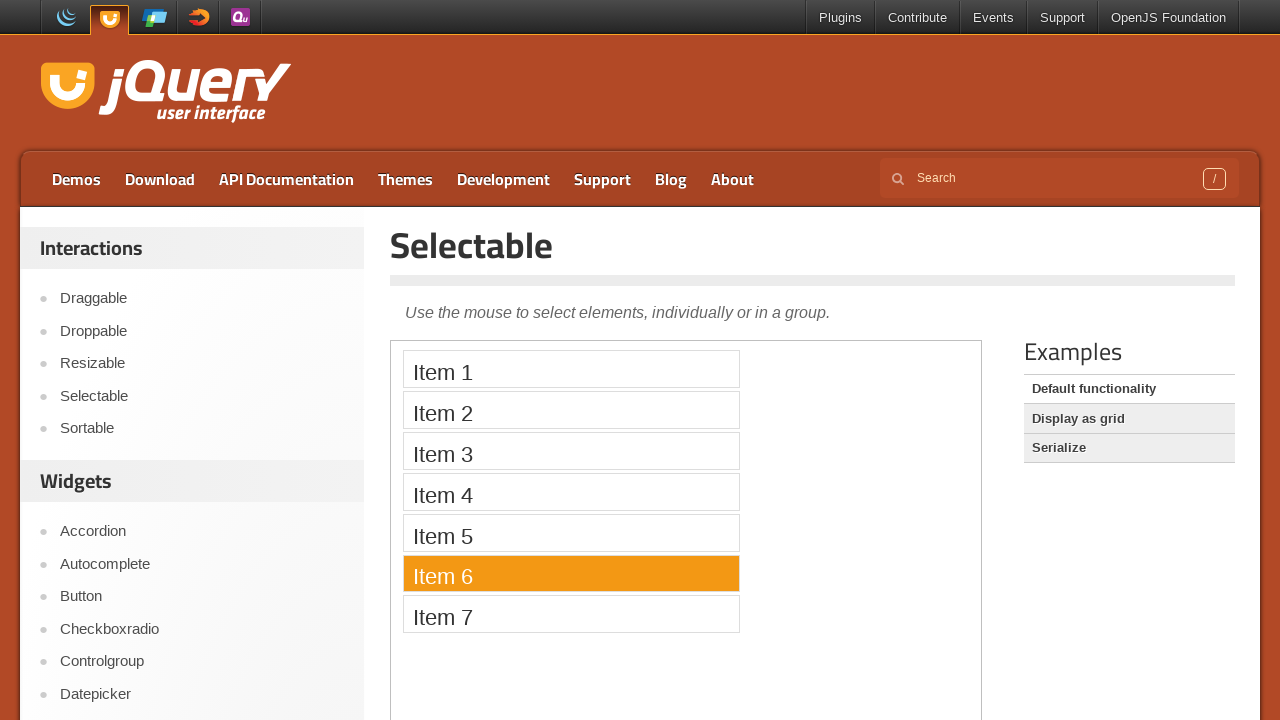

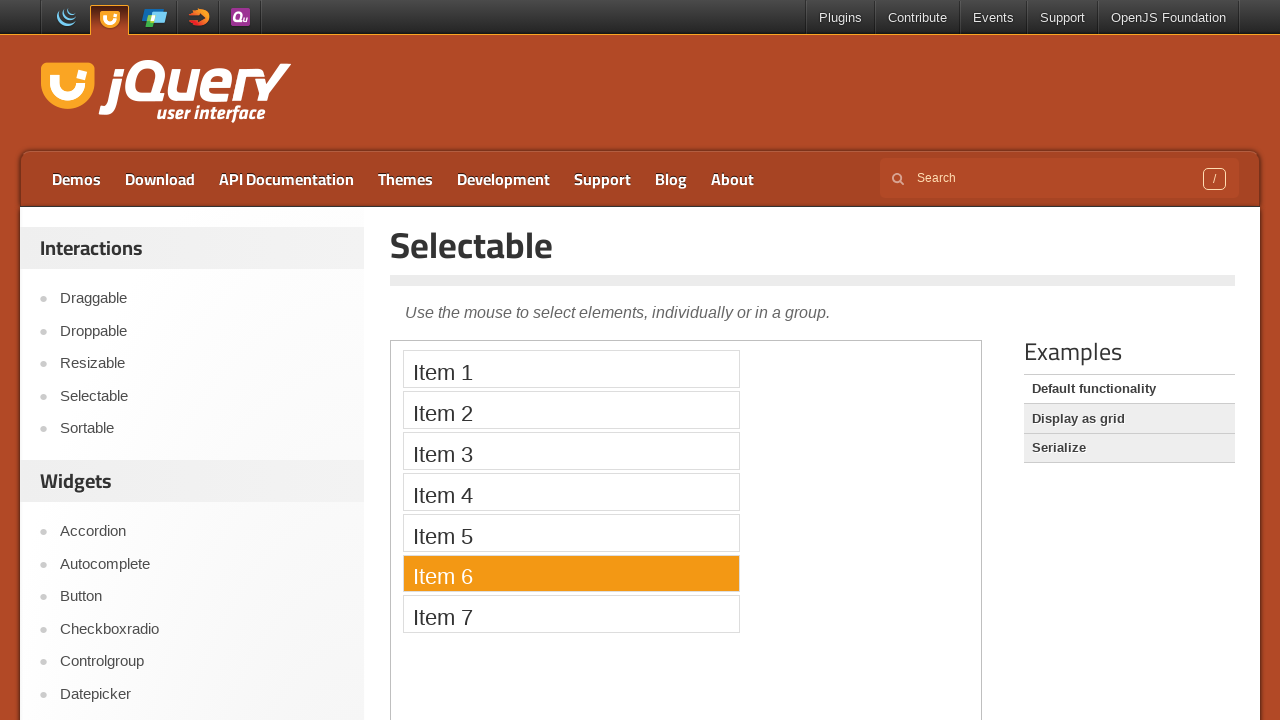